Tests scrolling functionality on a practice page by scrolling the window and then scrolling within a fixed-header table element

Starting URL: https://rahulshettyacademy.com/AutomationPractice/

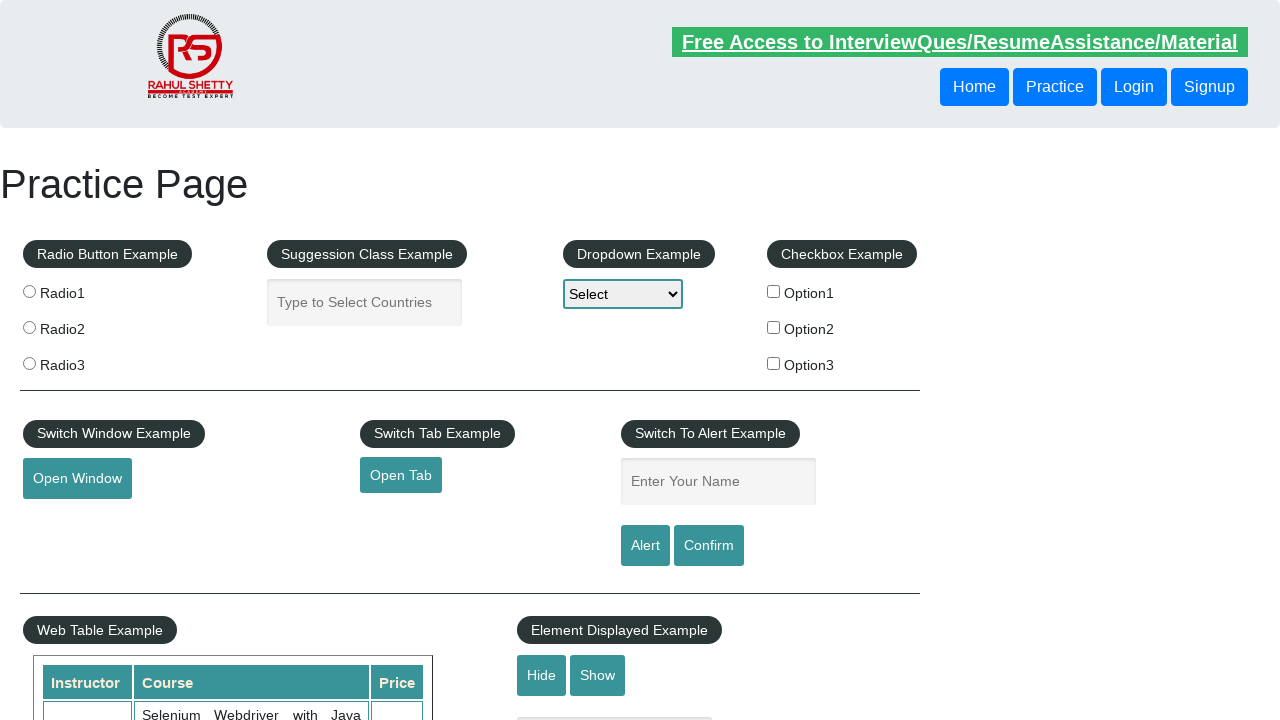

Scrolled window down by 600 pixels
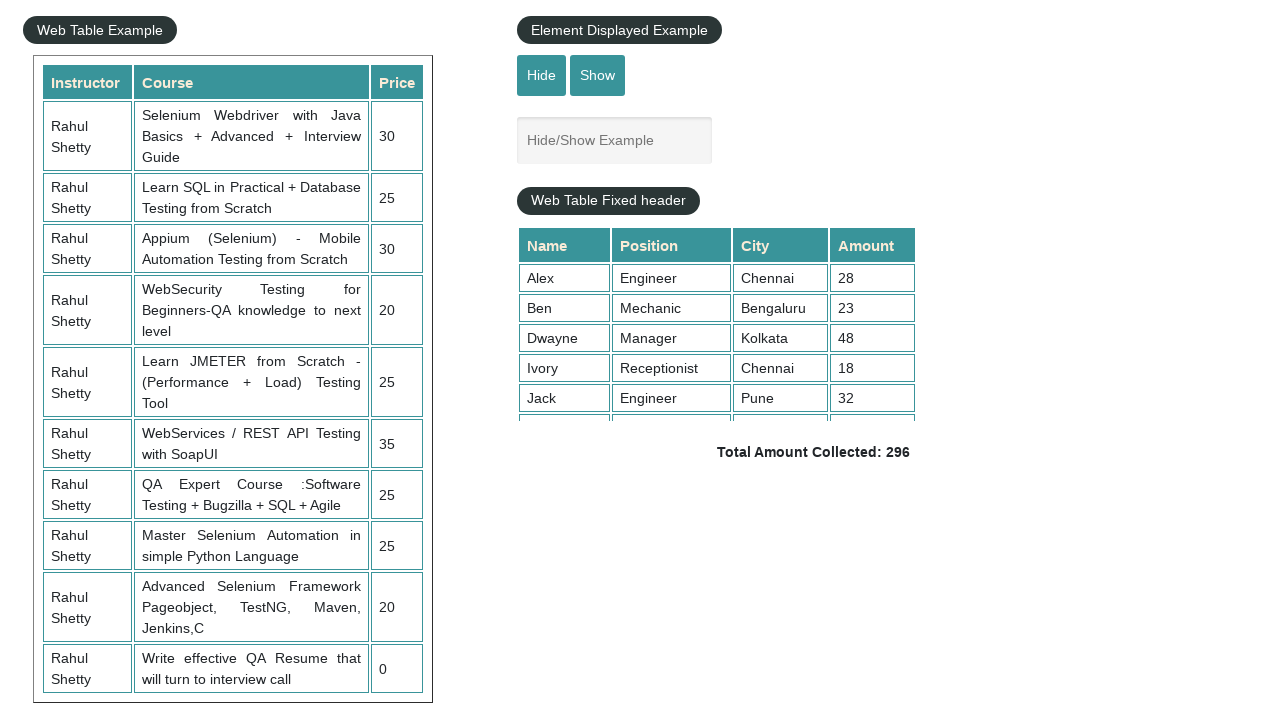

Scrolled fixed-header table to bottom
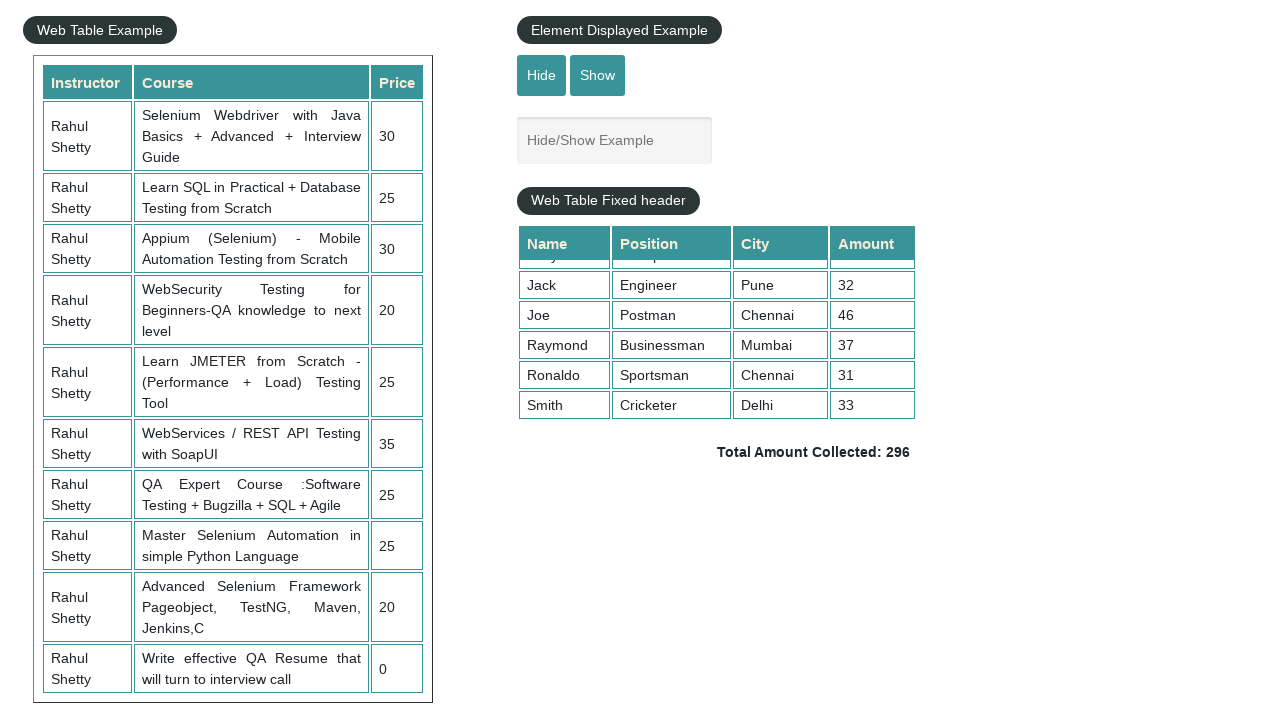

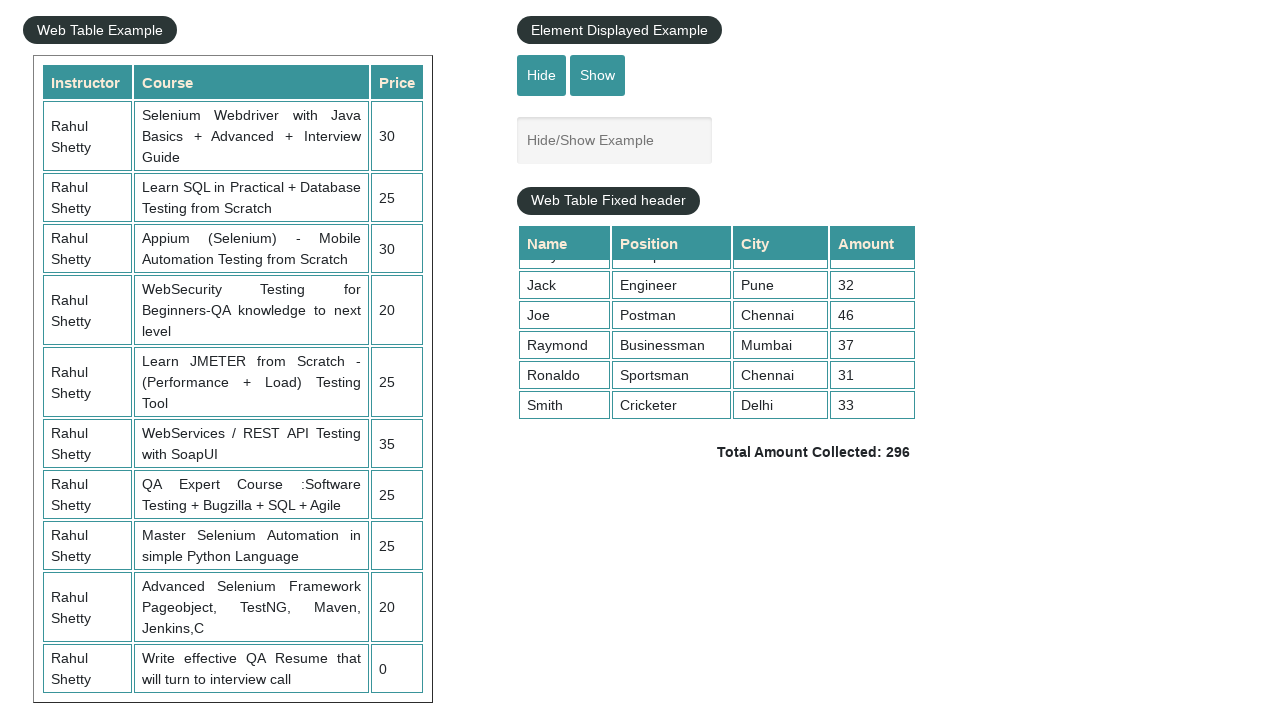